Tests pagination navigation by clicking next and previous buttons multiple times

Starting URL: http://baskino.me/

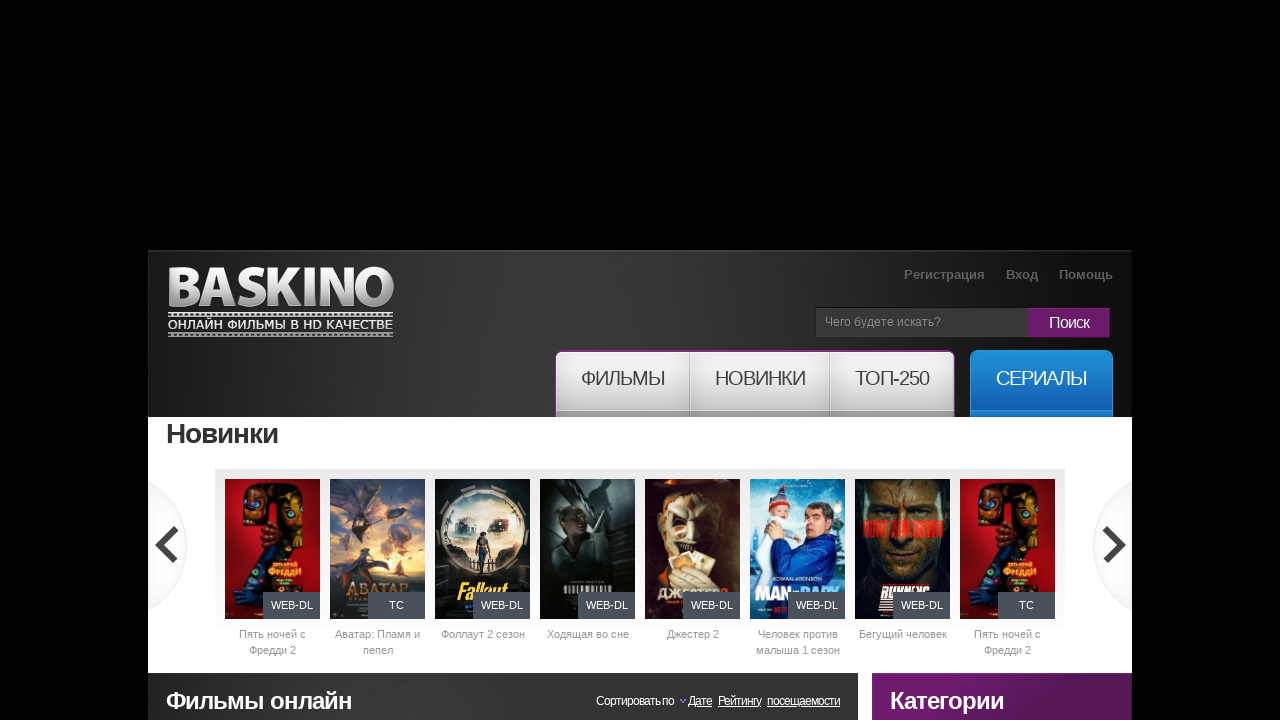

Clicked next button (first time) at (1112, 546) on .next
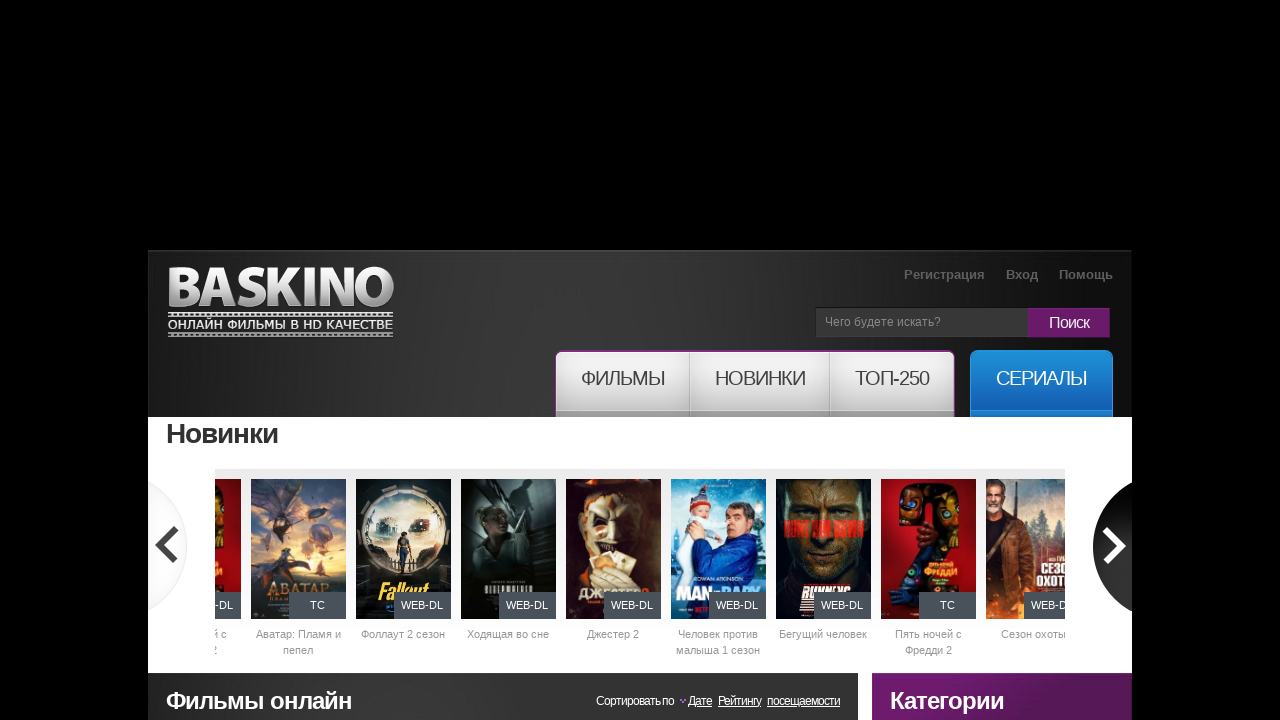

Clicked next button (second time) at (1112, 546) on .next
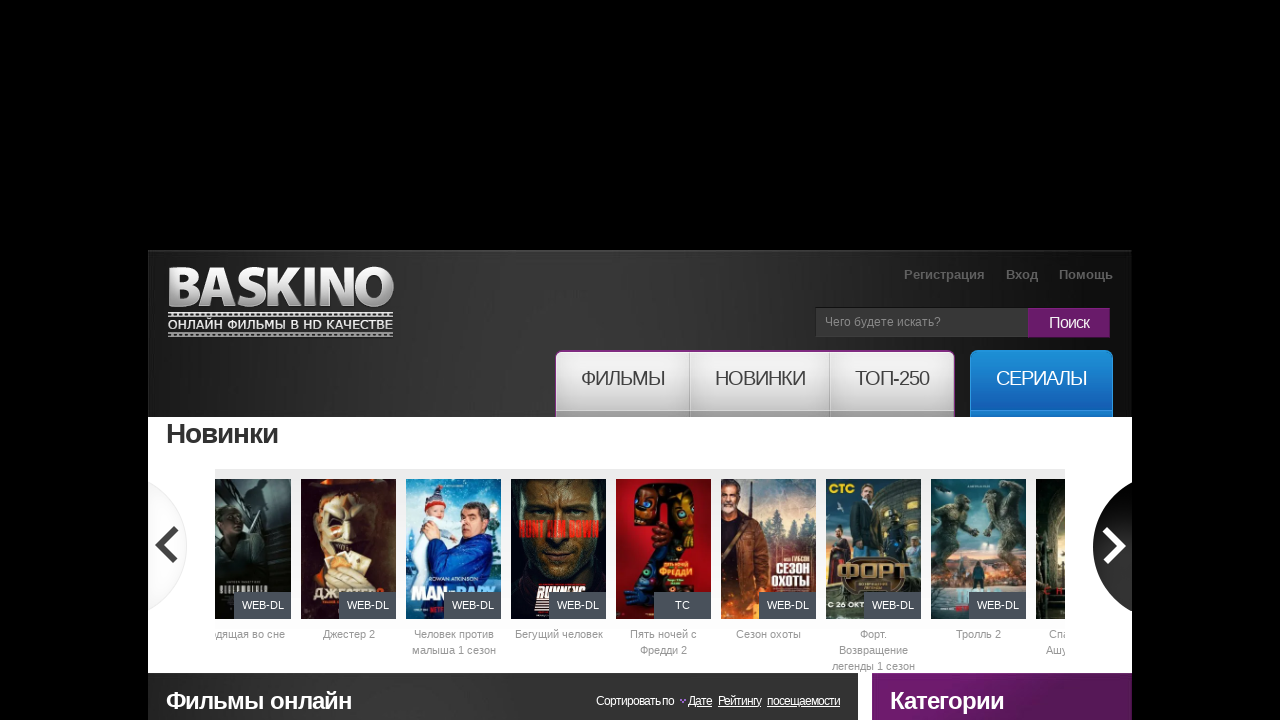

Clicked next button (third time) at (1112, 546) on .next
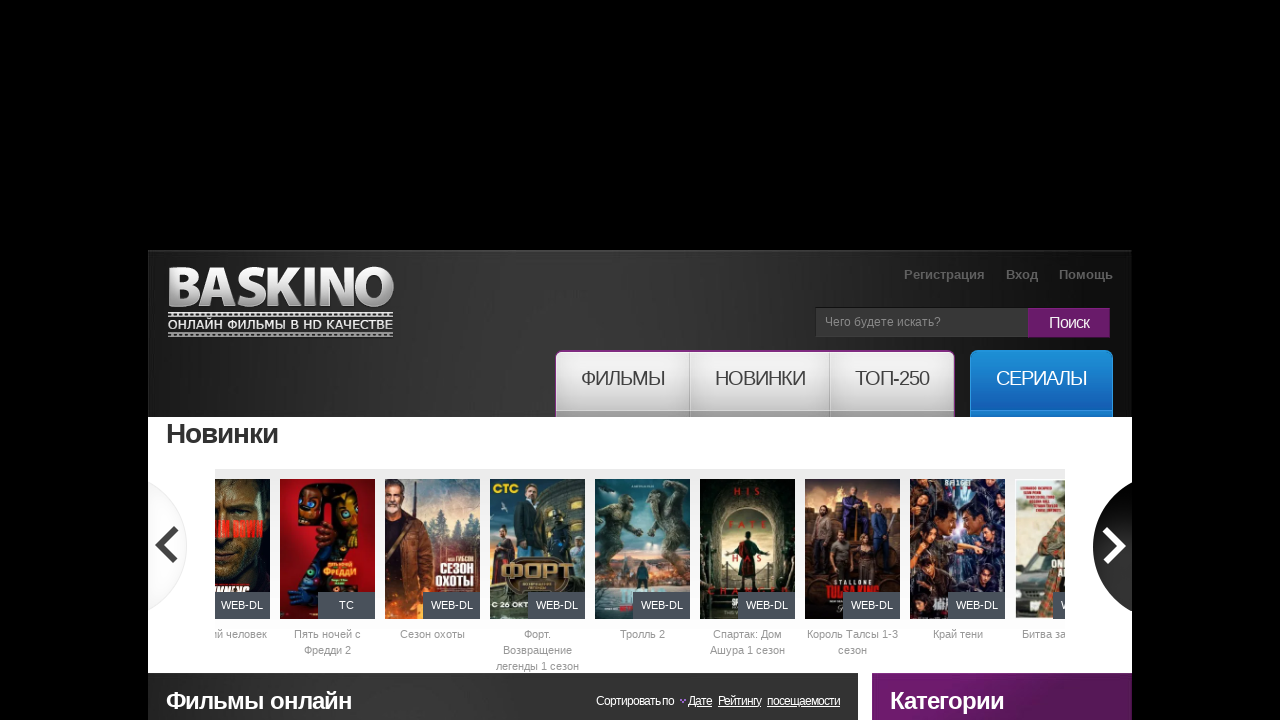

Clicked previous button (first time) at (168, 546) on .prev
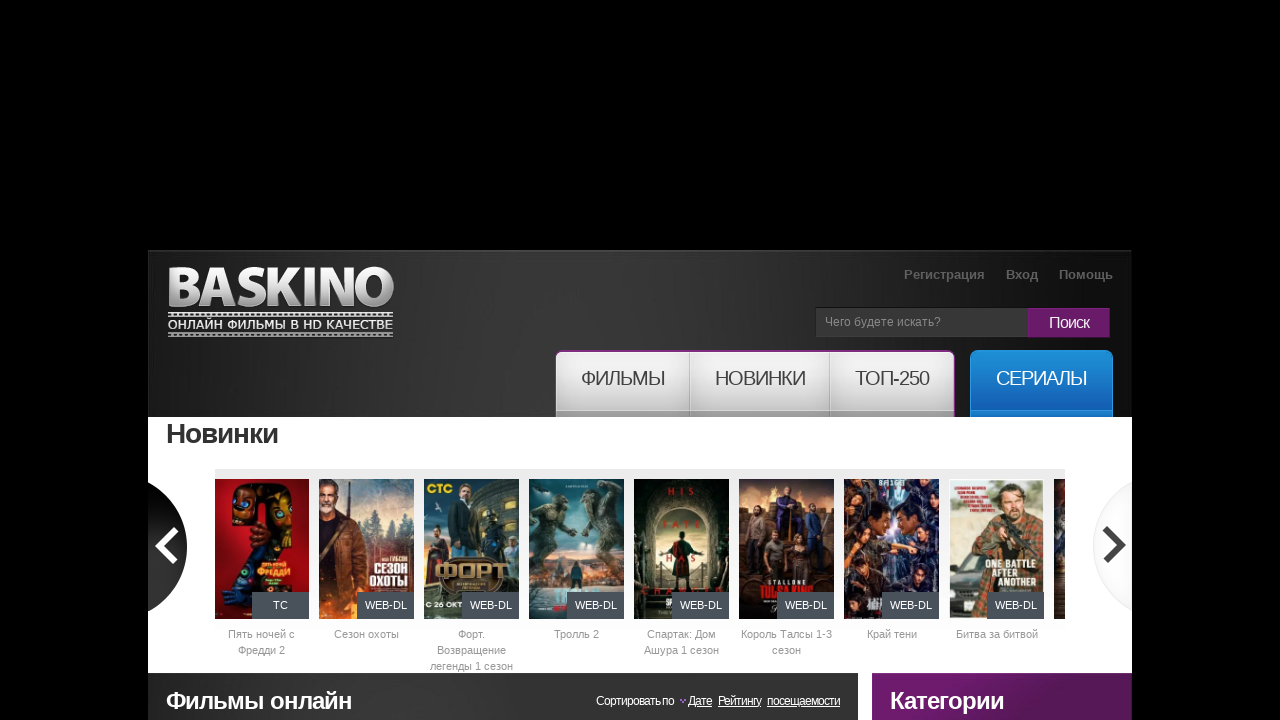

Clicked previous button (second time) at (168, 546) on .prev
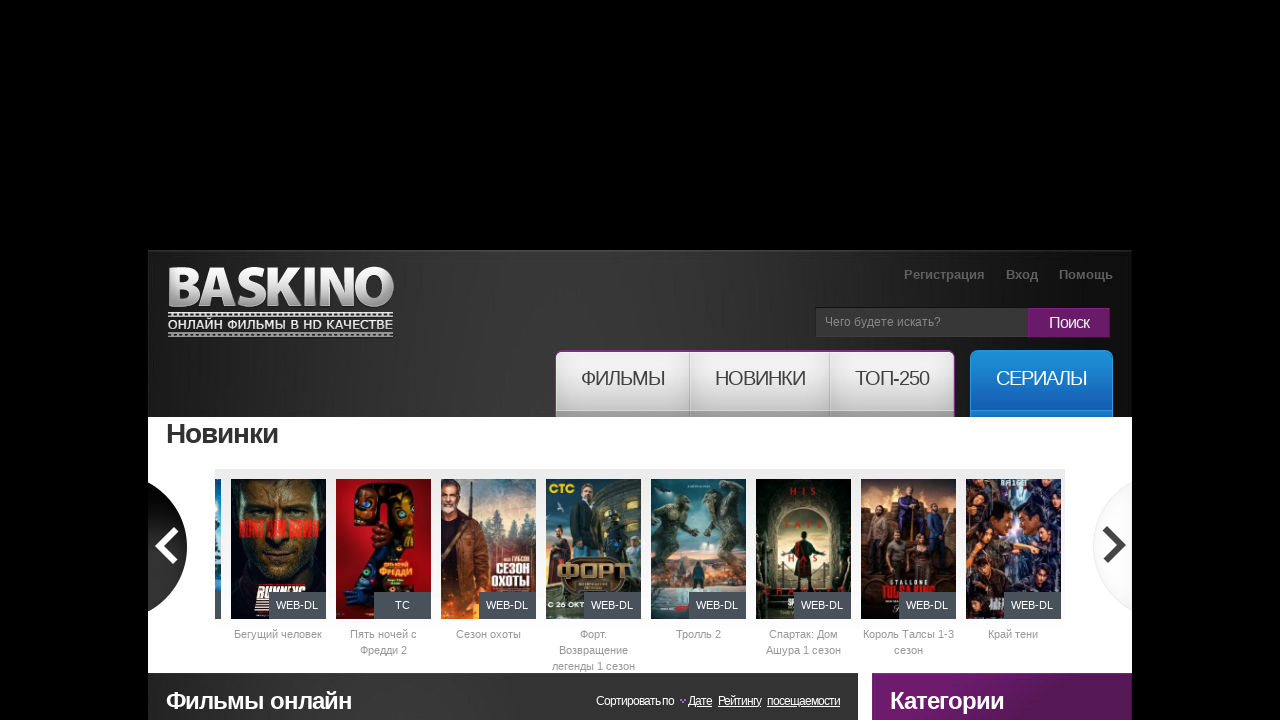

Clicked previous button (third time) at (168, 546) on .prev
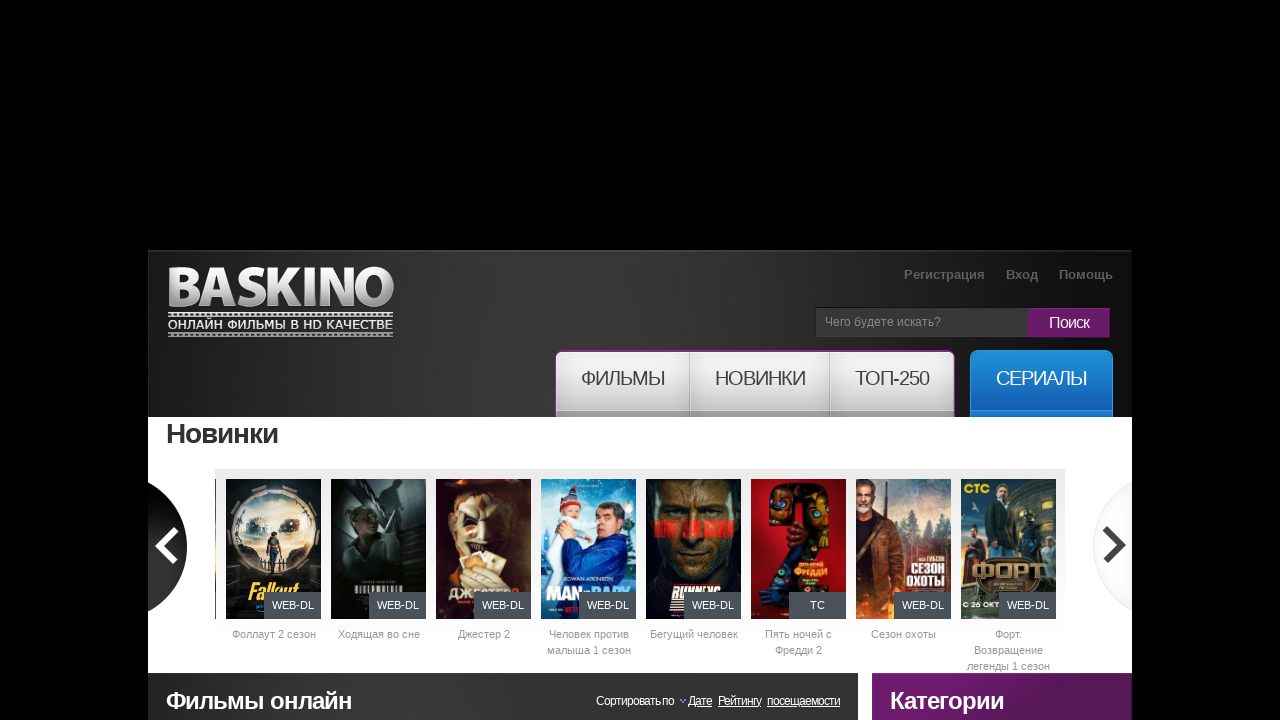

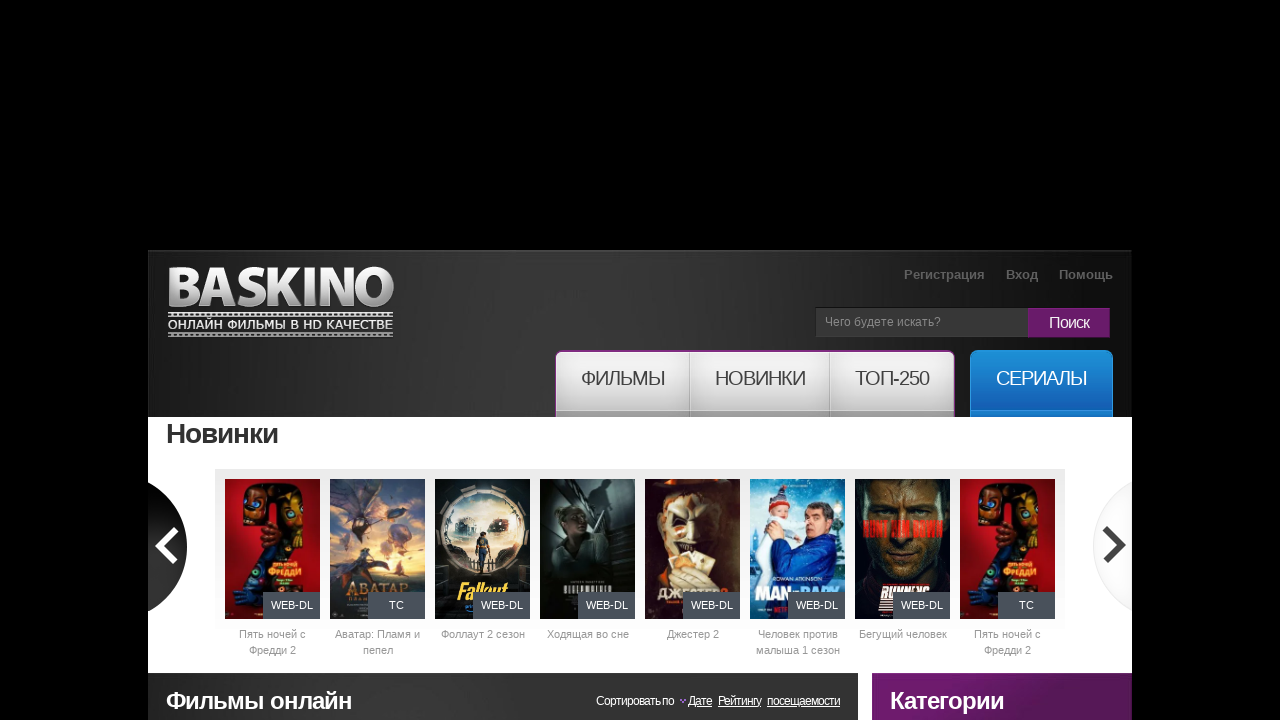